Tests alert prompt functionality by clicking a button that triggers a prompt alert and entering text into it

Starting URL: https://demoqa.com/alerts

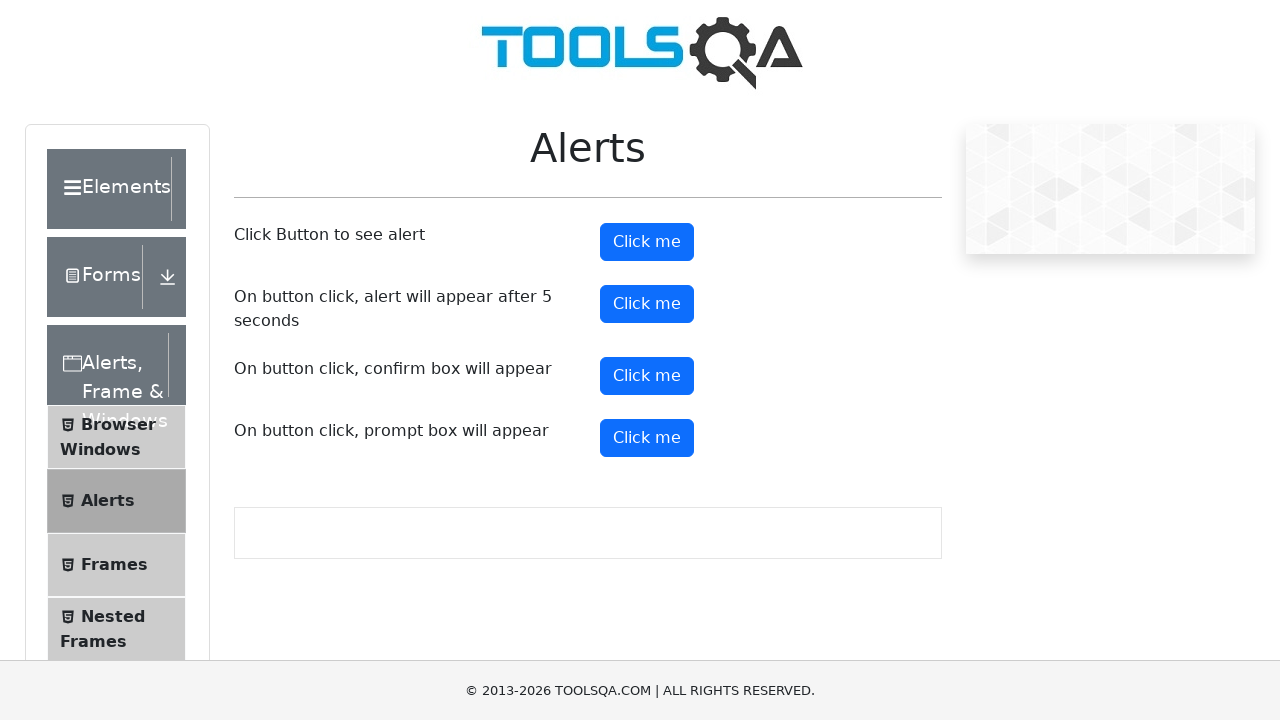

Clicked prompt button to trigger alert at (647, 438) on #promtButton
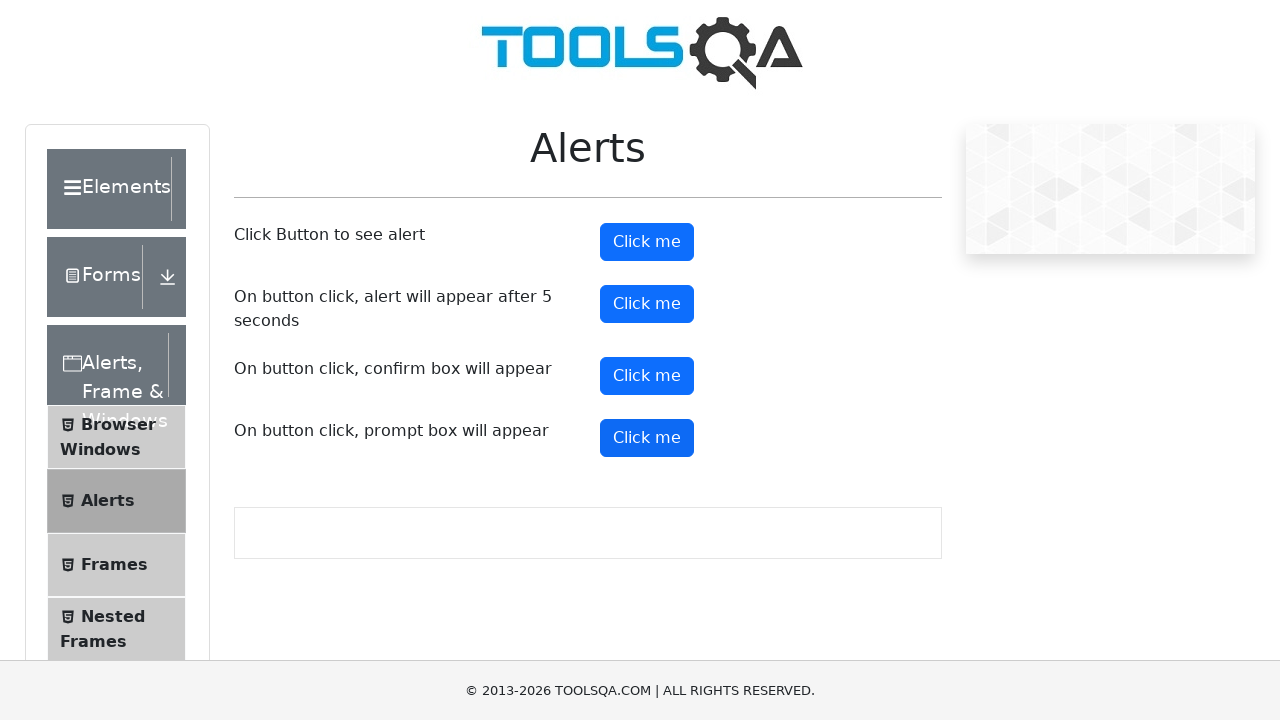

Set up dialog handler to accept prompt with 'TestUser'
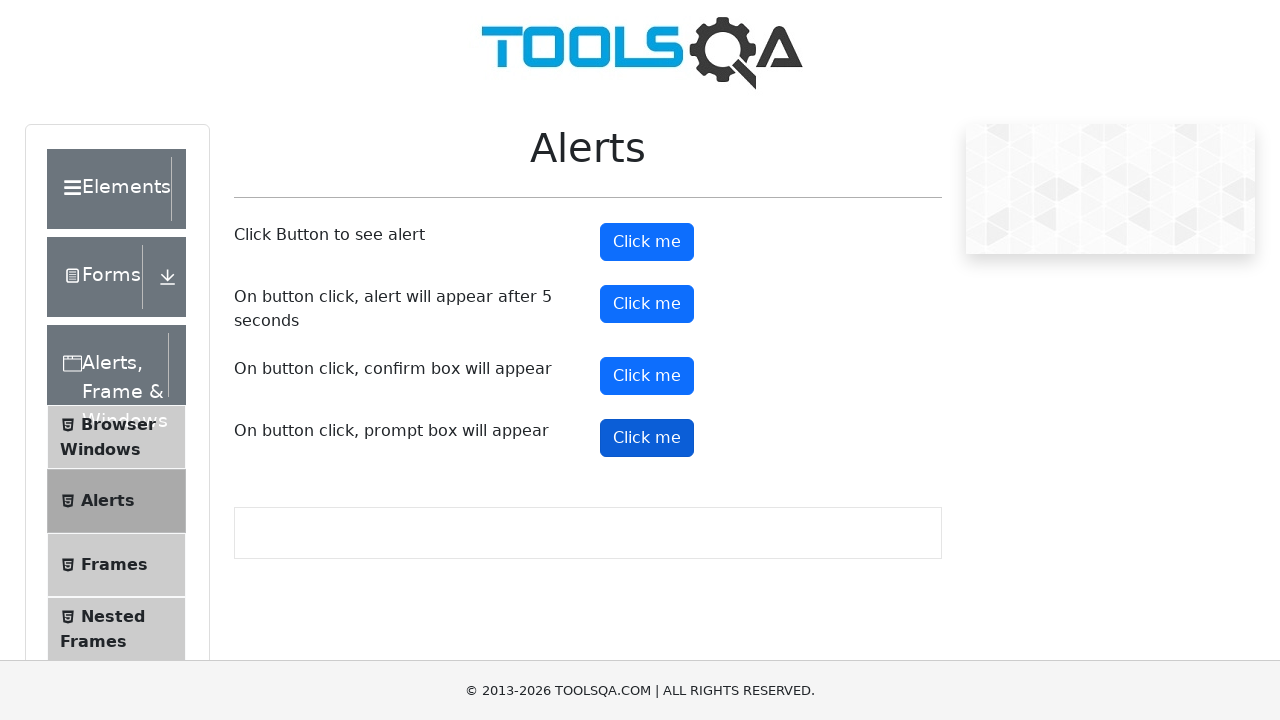

Clicked prompt button again to trigger dialog with handler ready at (647, 438) on #promtButton
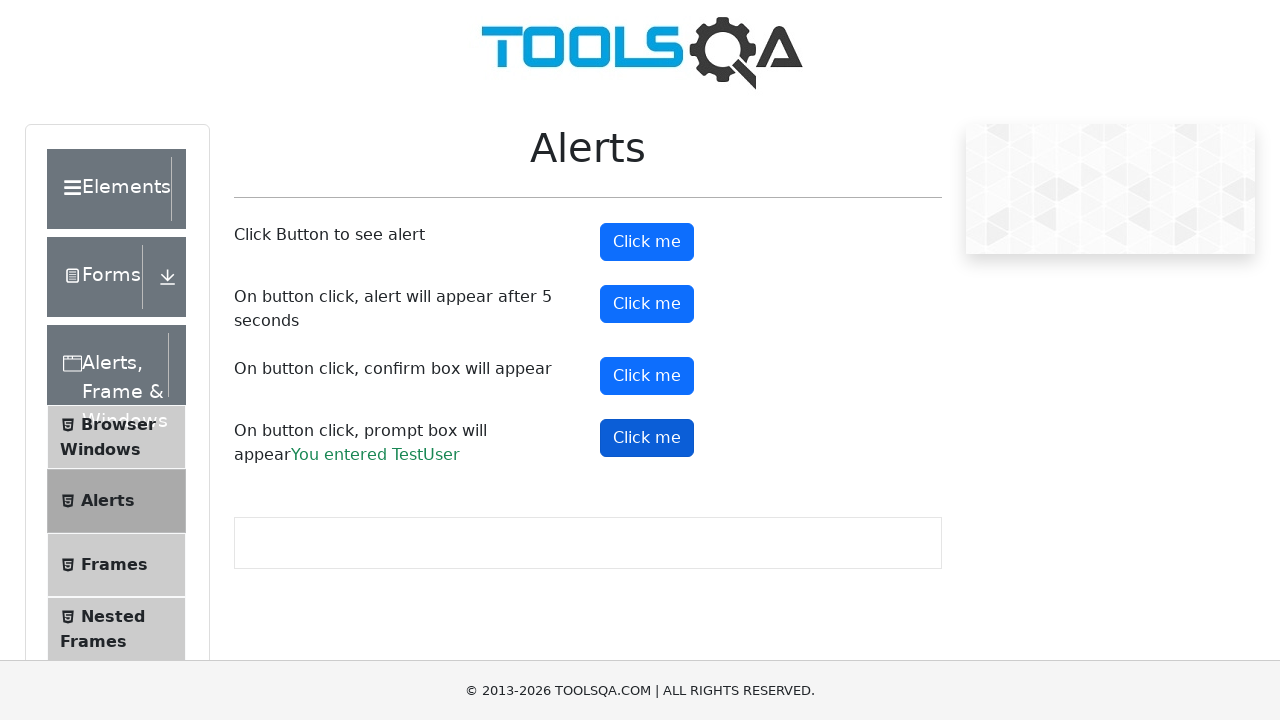

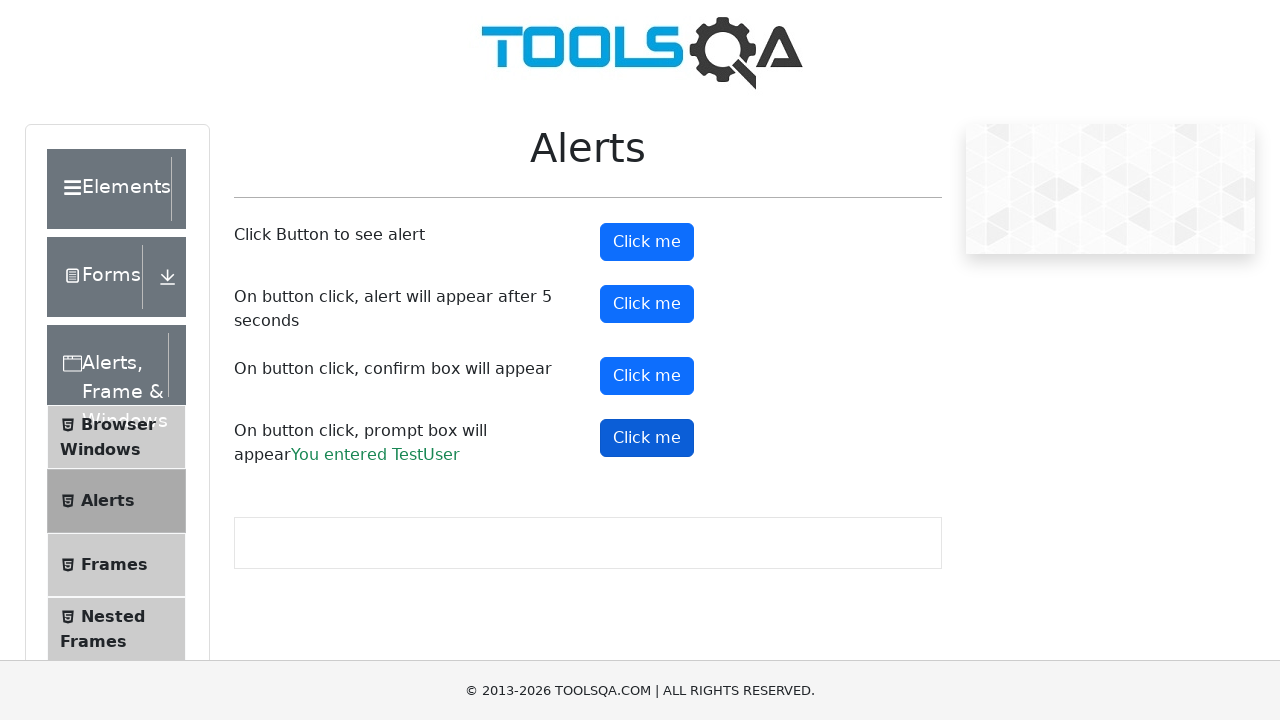